Tests JavaScript alert handling by navigating to W3Schools Try It editor, switching to the result iframe, clicking the "Try it" button to trigger an alert, and then dismissing the alert dialog.

Starting URL: https://www.w3schools.com/jsref/tryit.asp?filename=tryjsref_alert

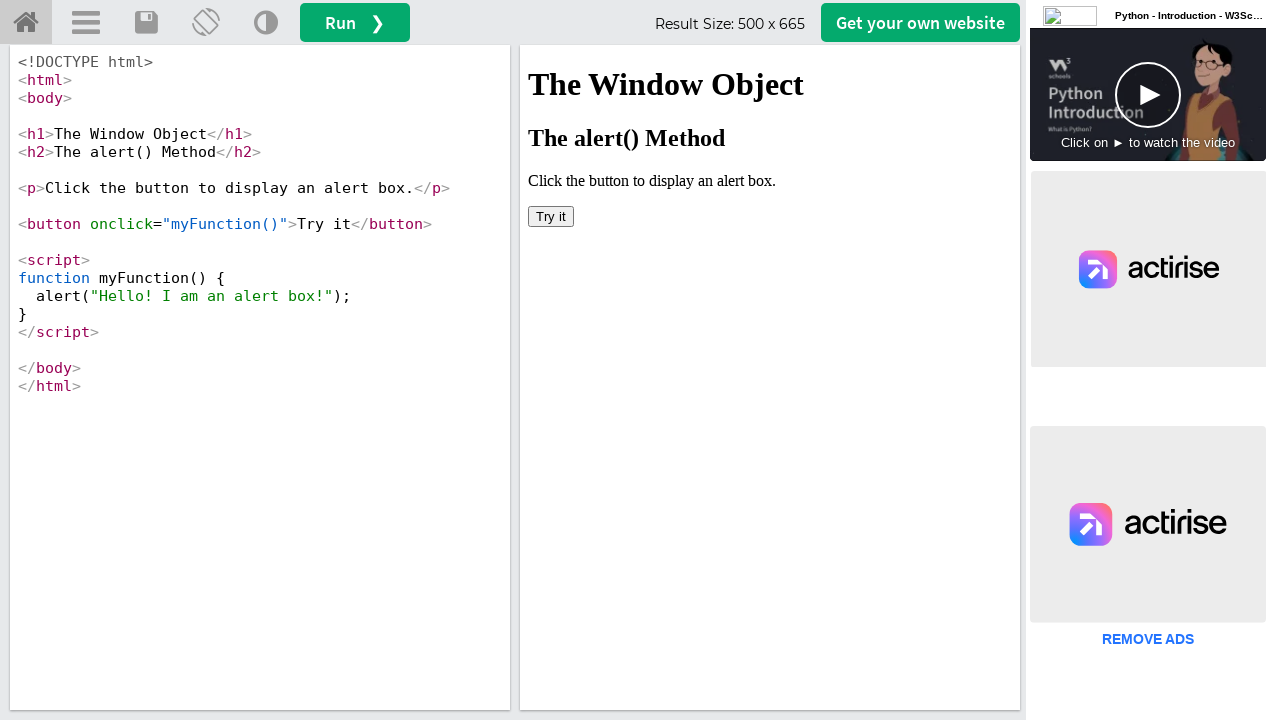

Waited for page to load with networkidle state
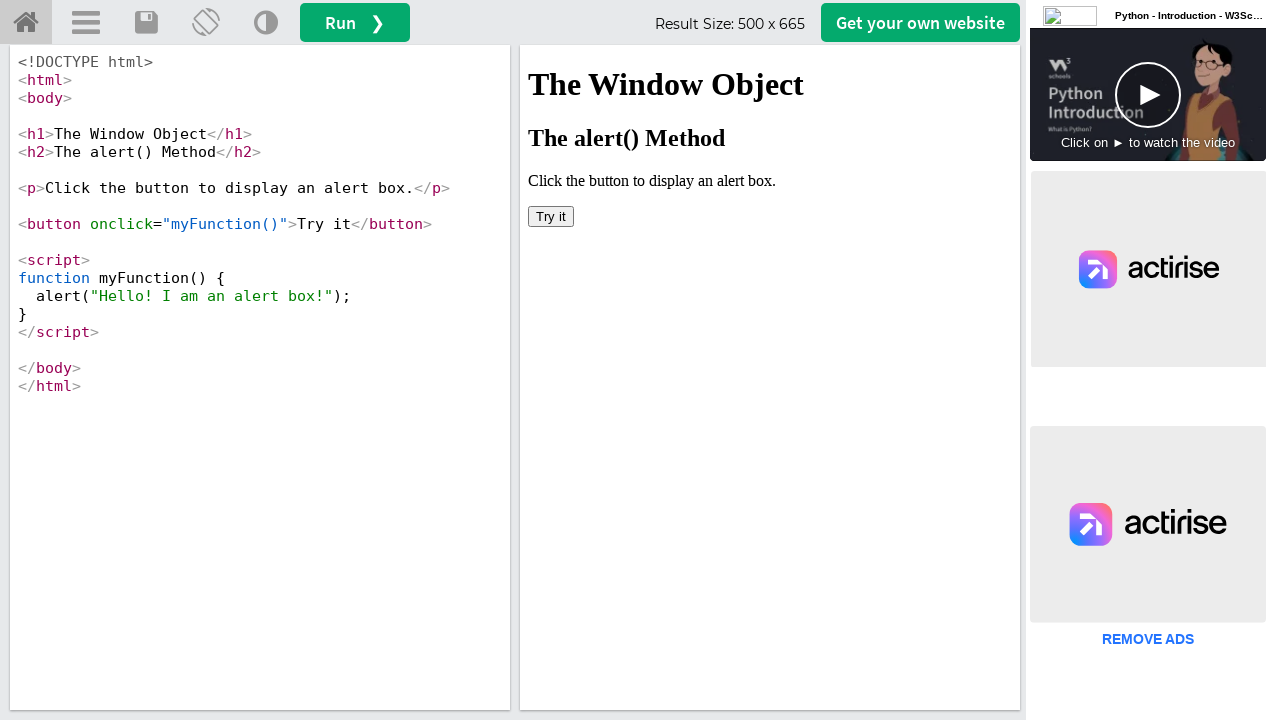

Located the iframeResult frame
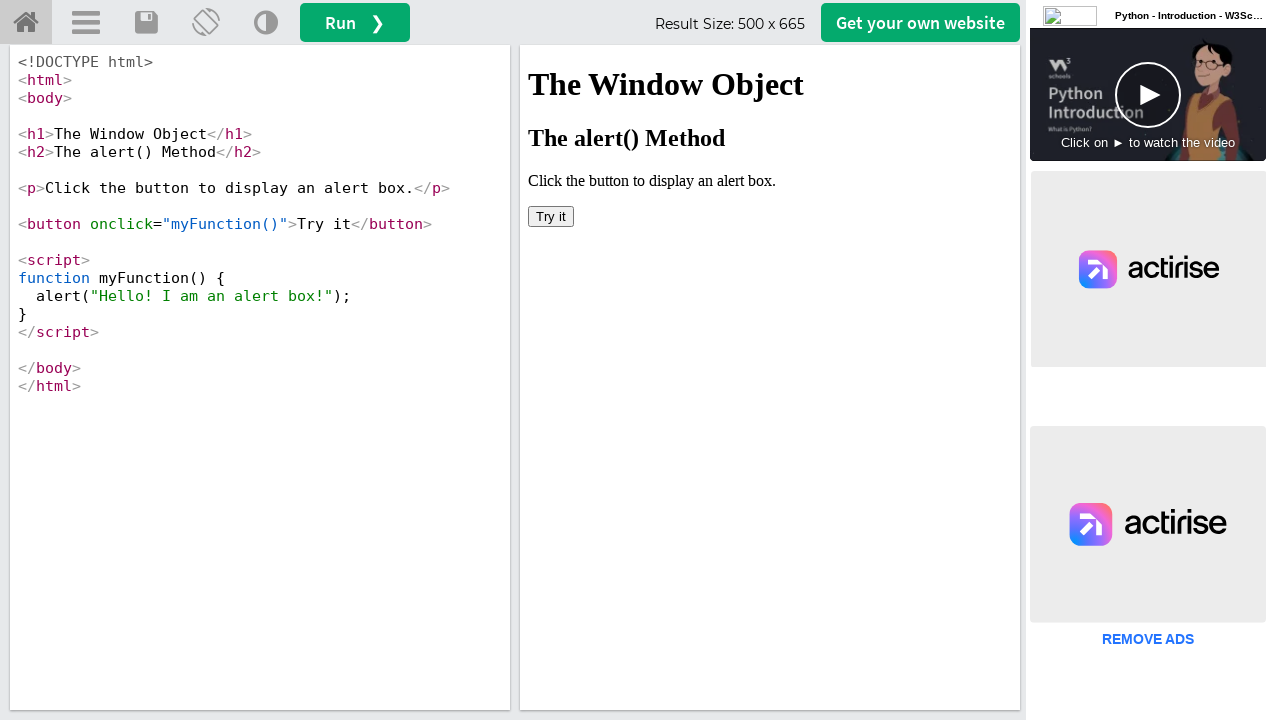

Set up dialog handler to dismiss alerts
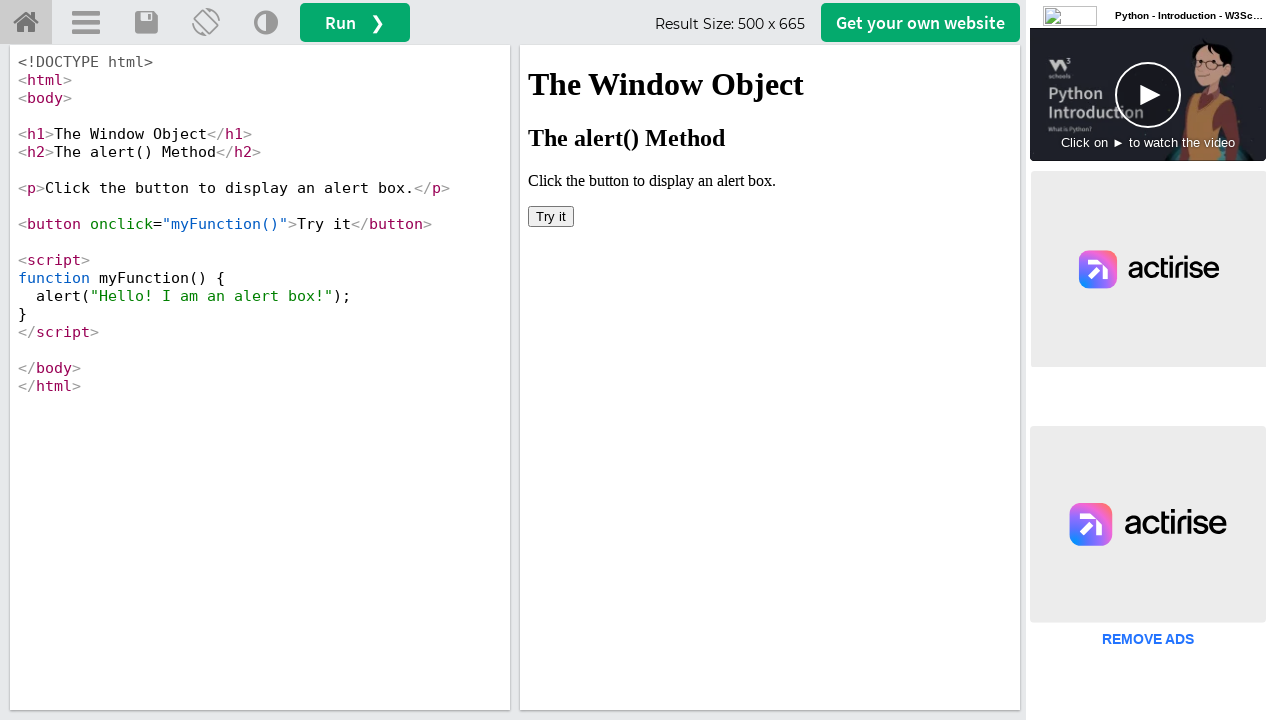

Clicked the 'Try it' button to trigger JavaScript alert at (551, 216) on #iframeResult >> internal:control=enter-frame >> xpath=//button[text()='Try it']
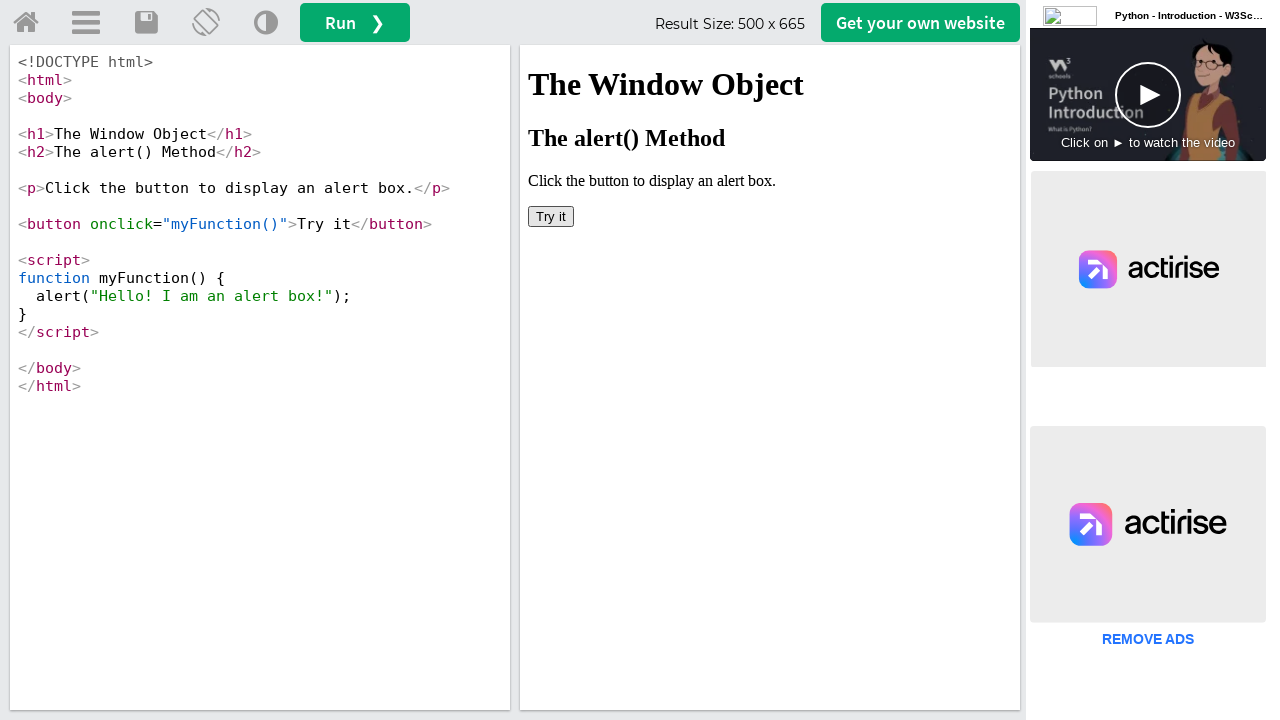

Waited 1000ms for dialog interaction to complete
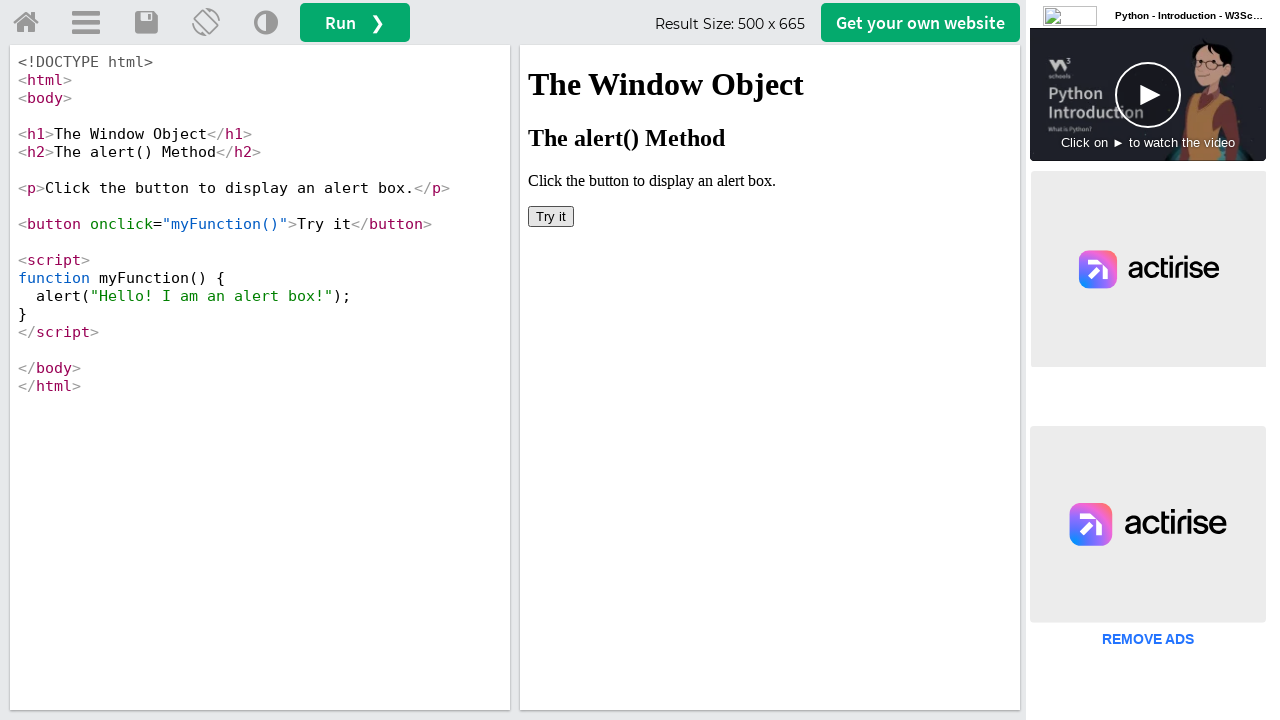

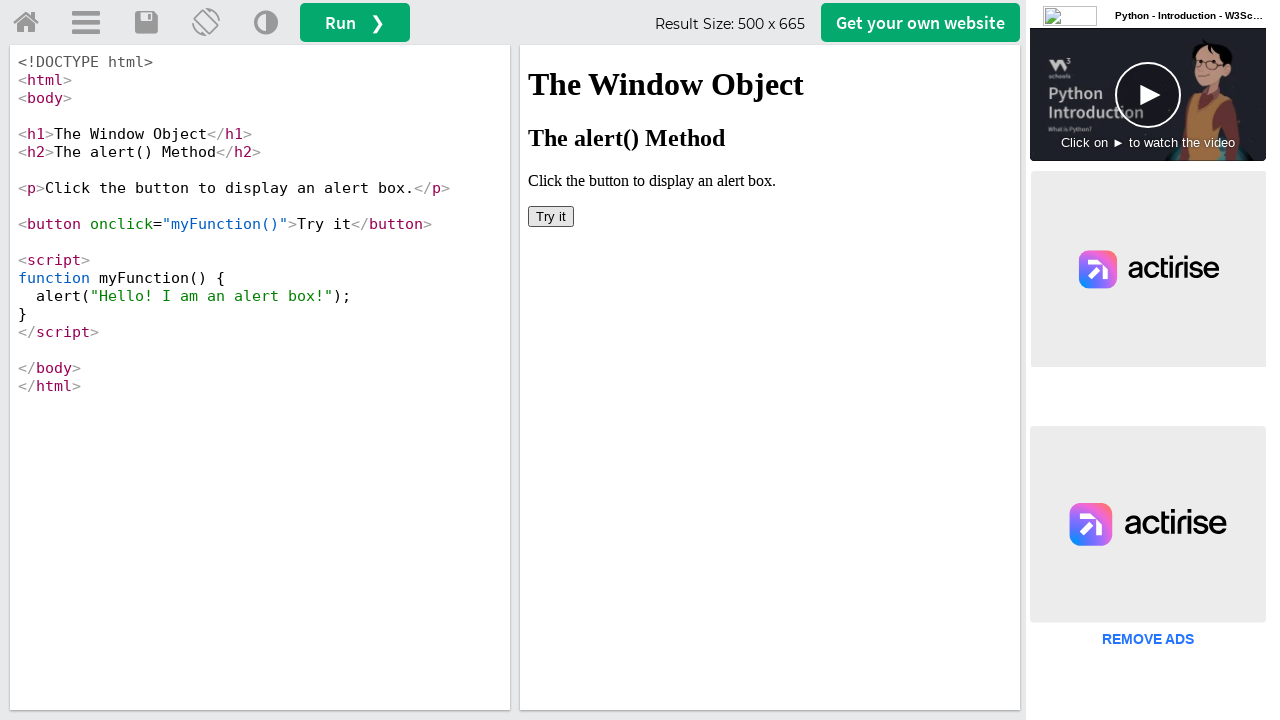